Tests element visibility and fills form fields based on their display status

Starting URL: https://automationfc.github.io/basic-form/index.html

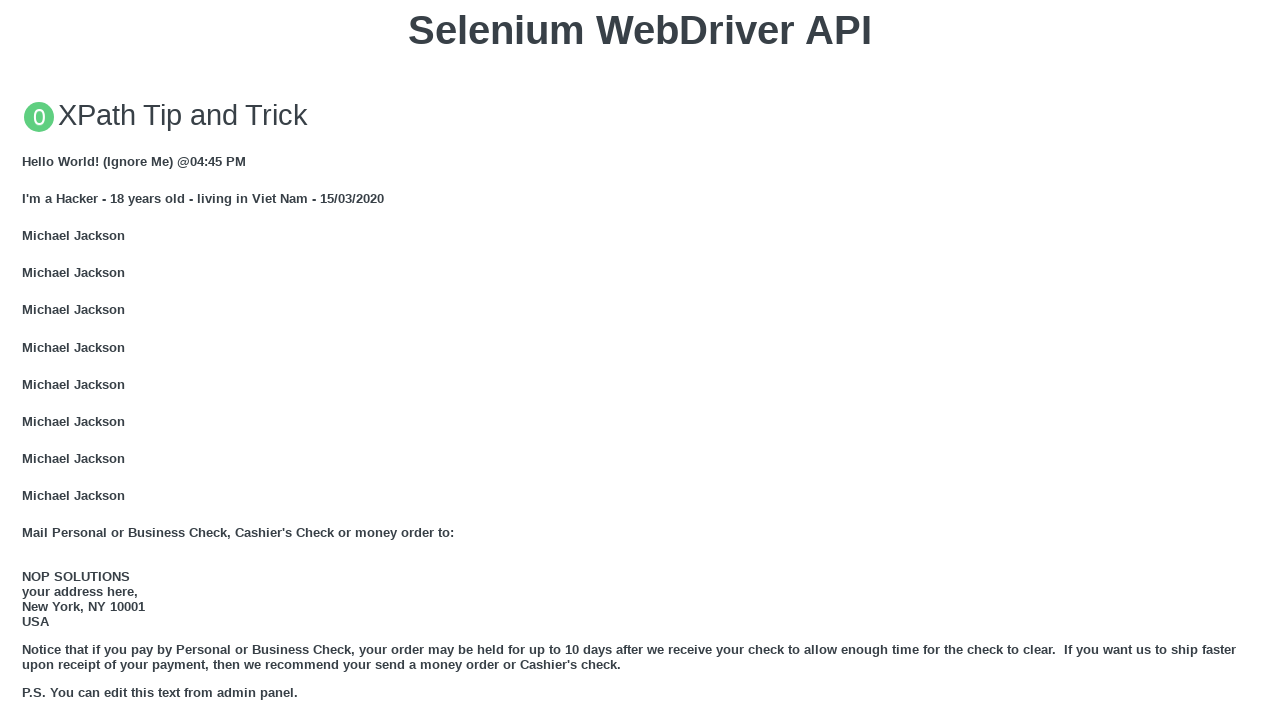

Email field is visible, filled with 'Automation Testing' on #mail
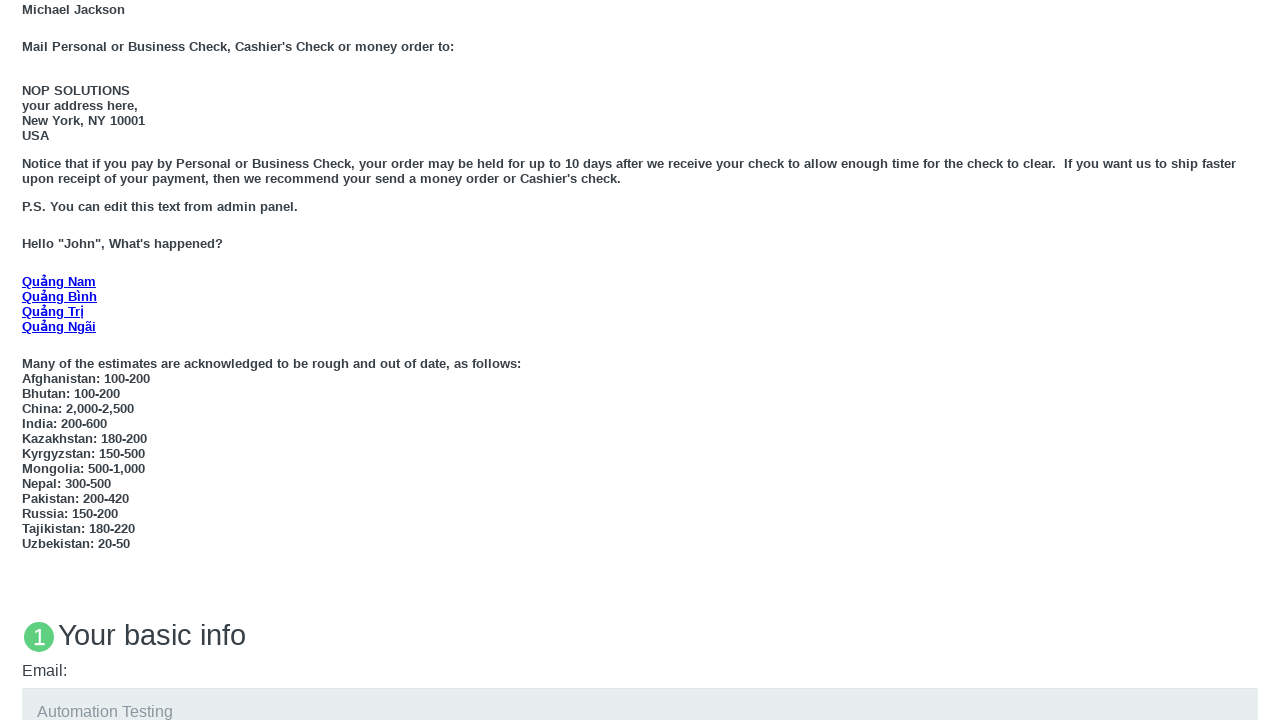

Age radio button (under_18) is visible, clicked at (28, 360) on #under_18
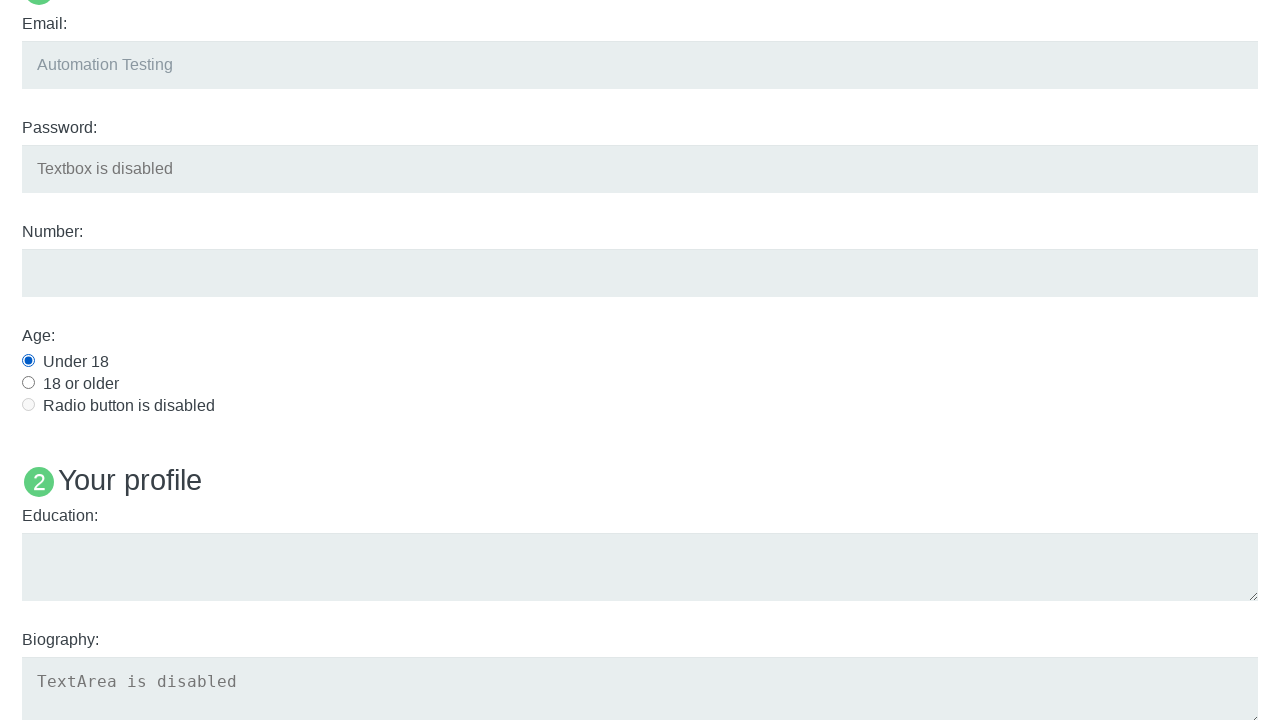

Education field is visible, filled with 'Automation Testing' on #edu
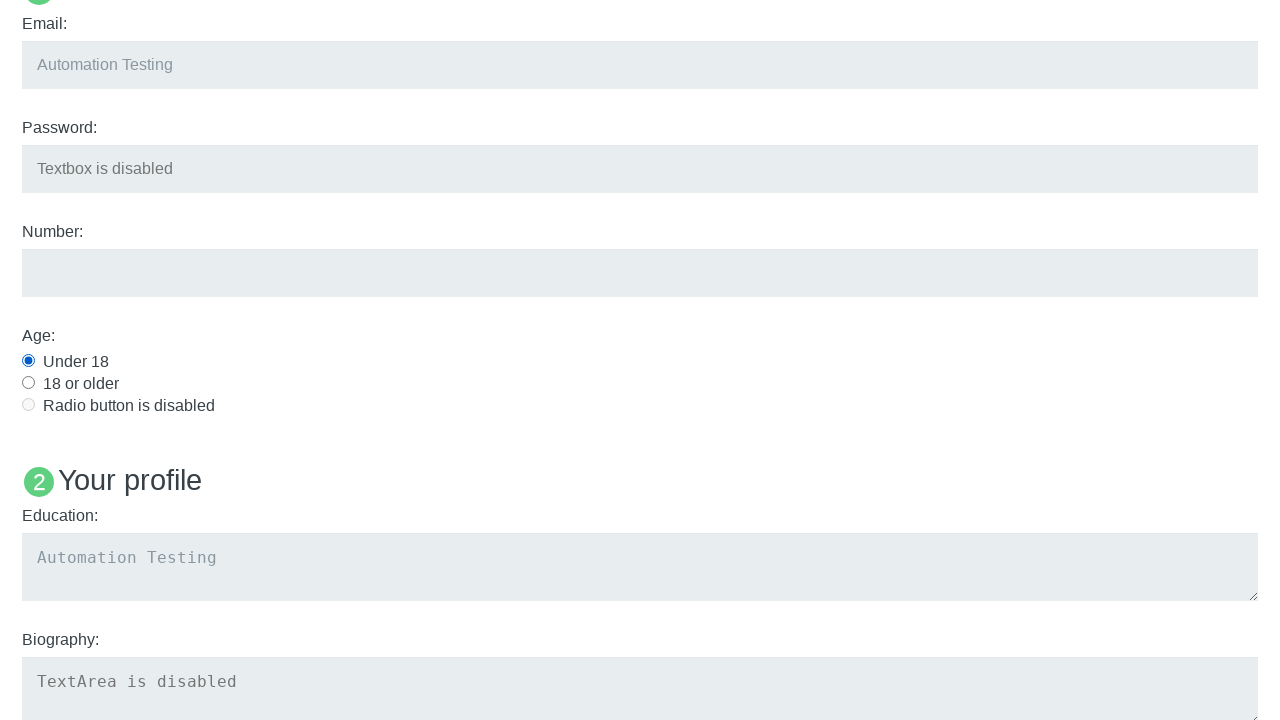

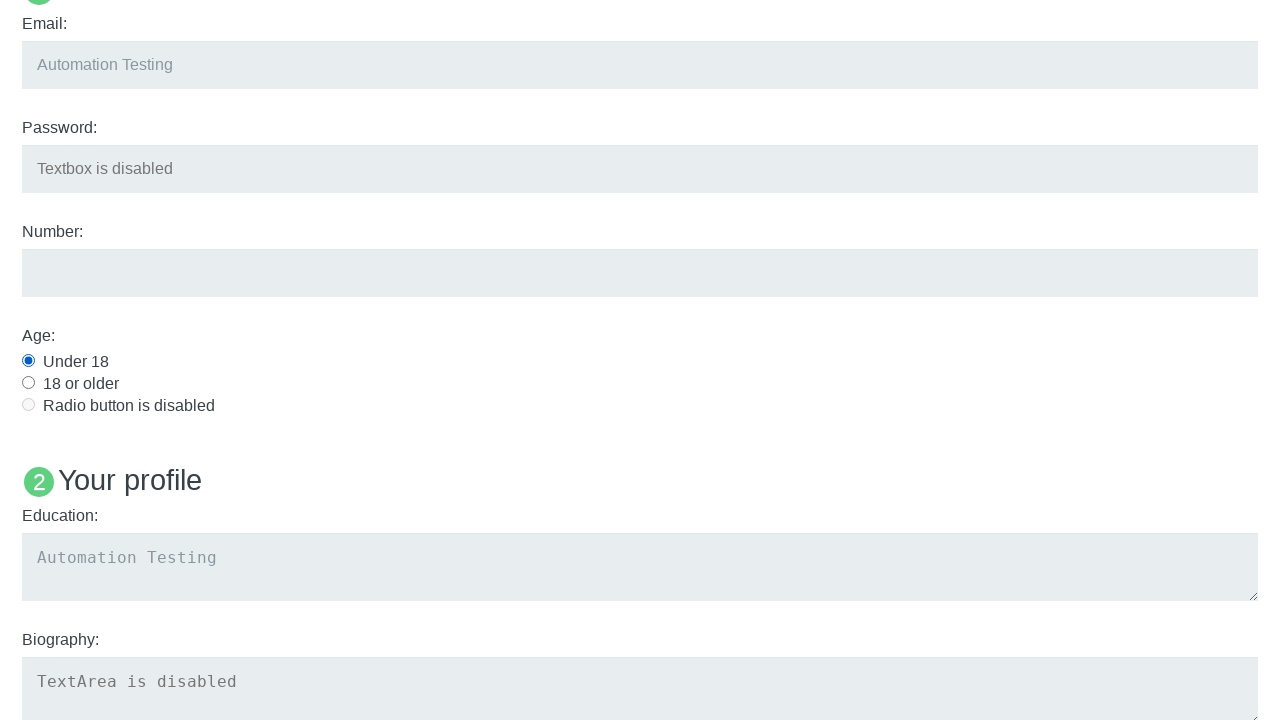